Tests relative locator functionality by finding a dropdown element and then locating a nearby label element using relative positioning.

Starting URL: https://rahulshettyacademy.com/seleniumPractise/#/offers

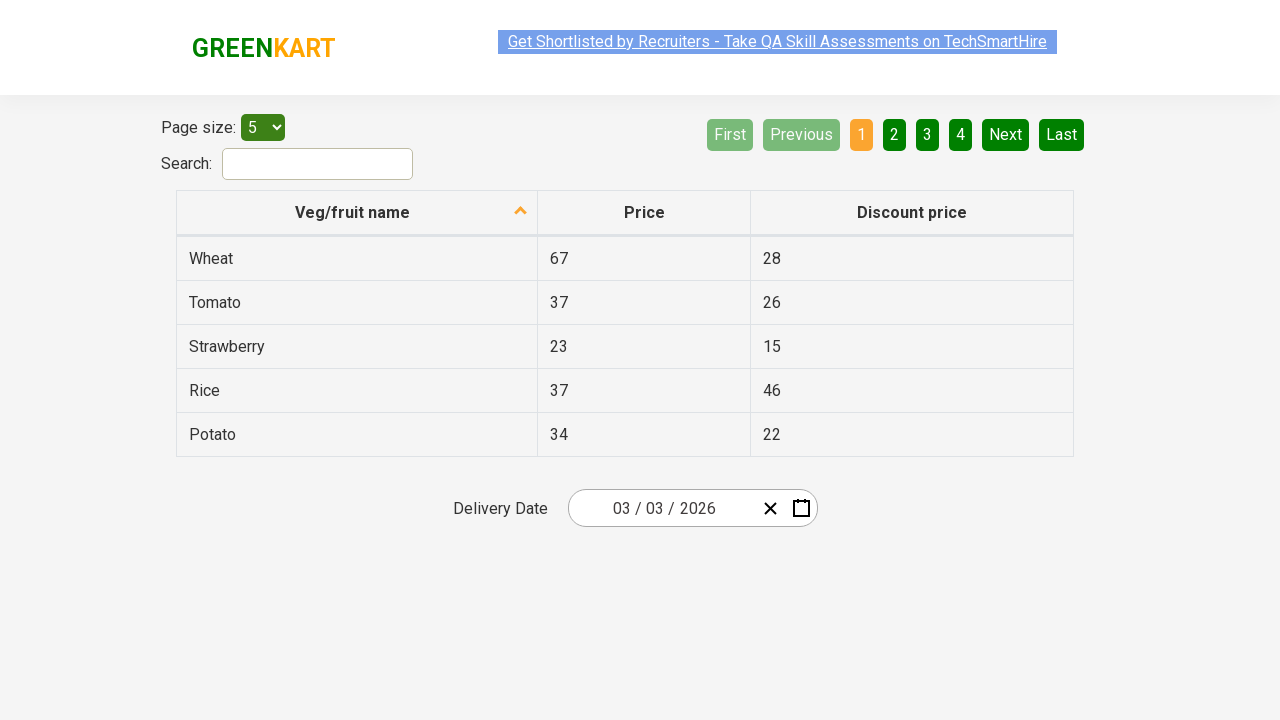

Waited for page dropdown (#page-menu) to be visible
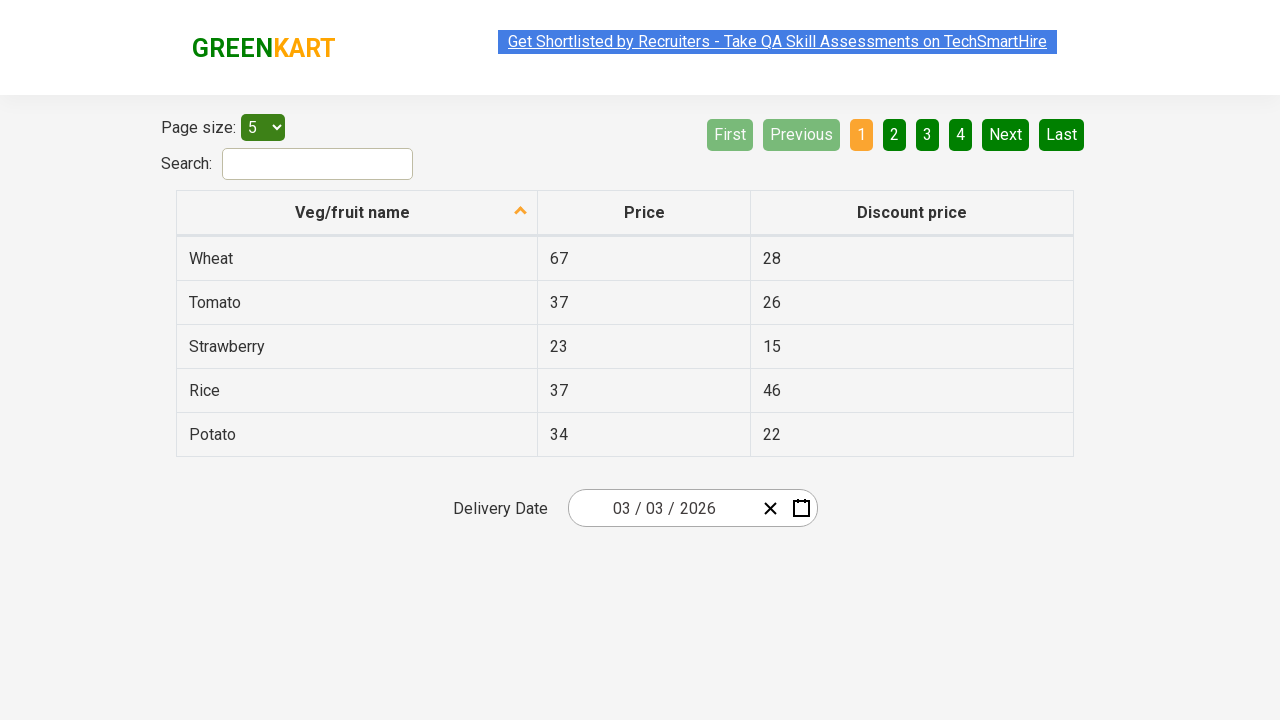

Located page dropdown element (#page-menu)
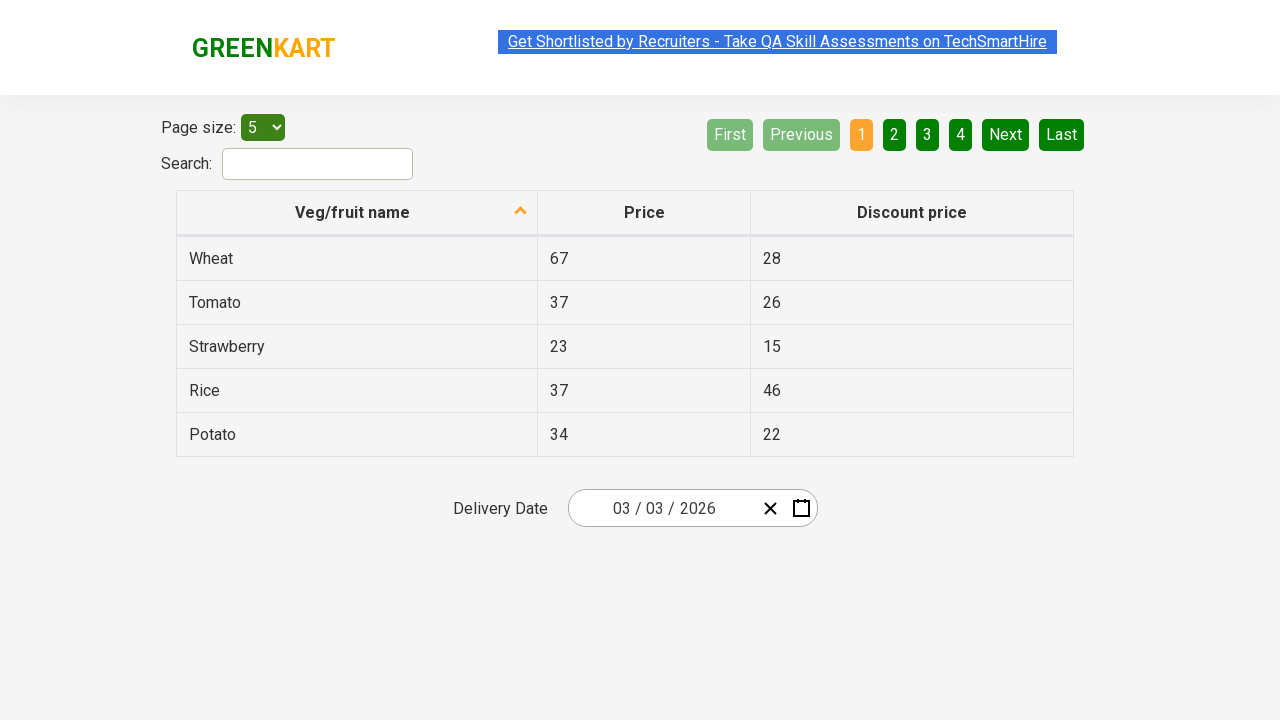

Located label near dropdown using relative locator
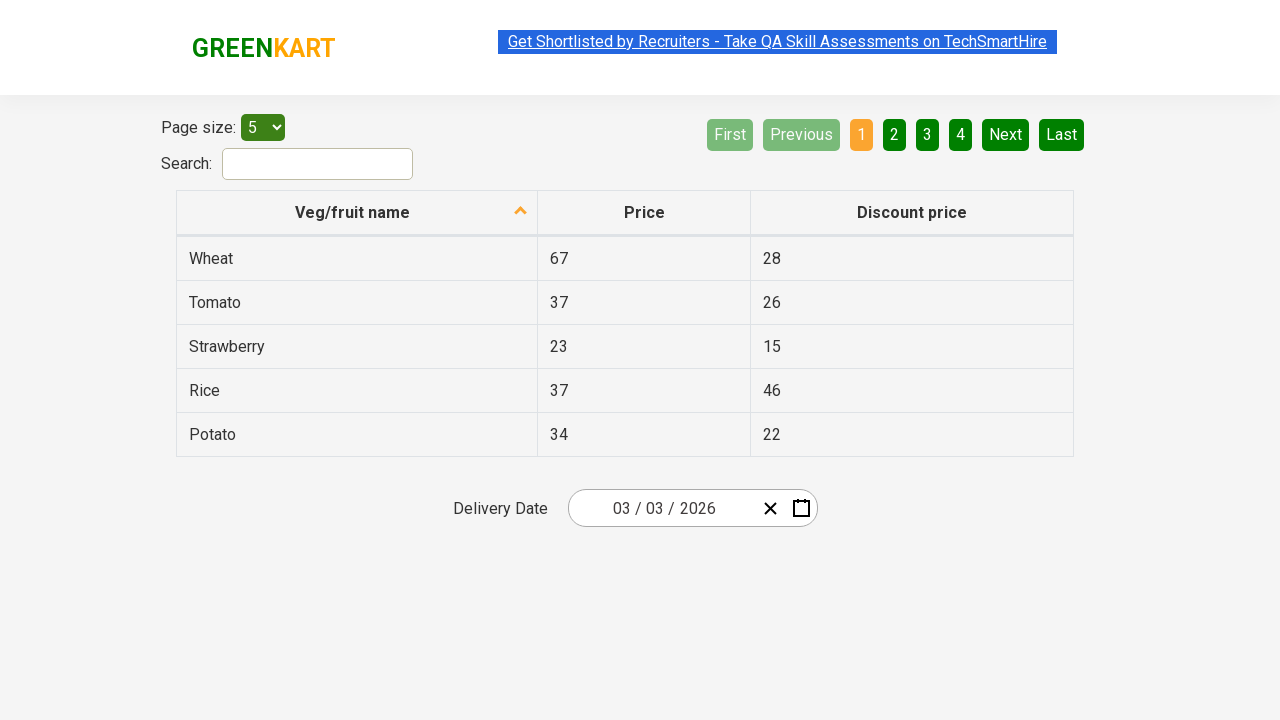

Retrieved label text using XPath parent navigation
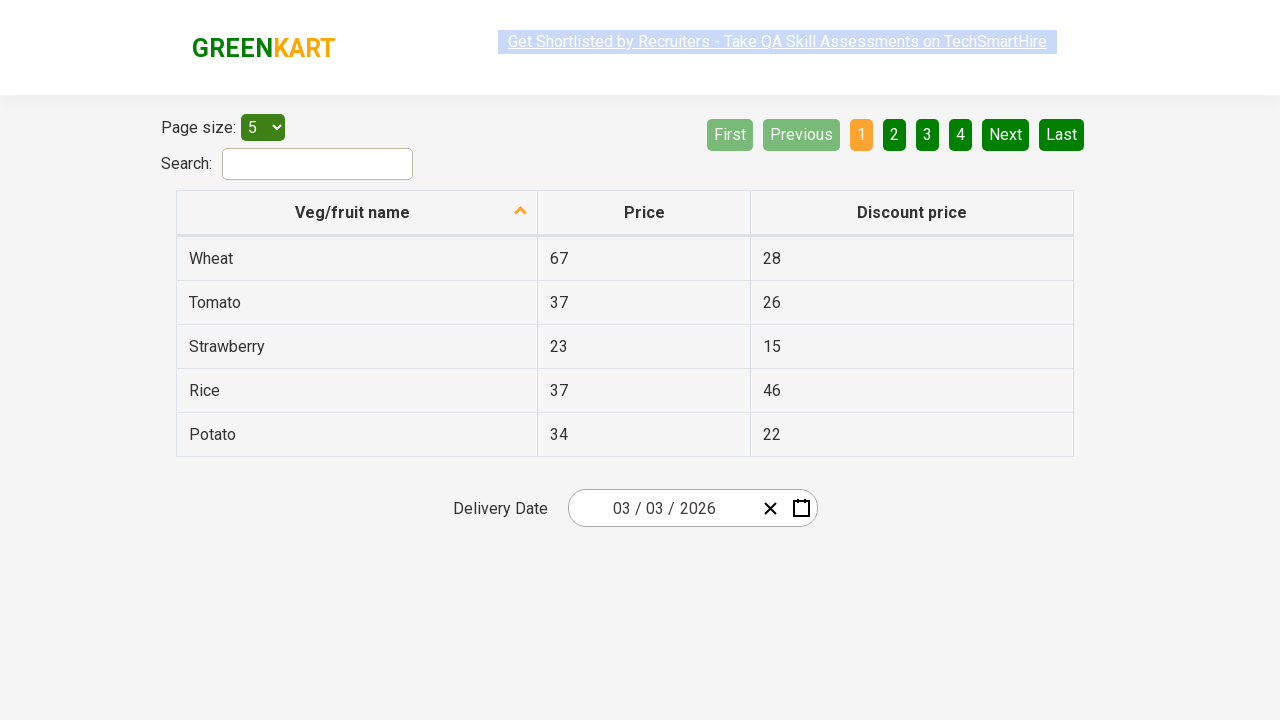

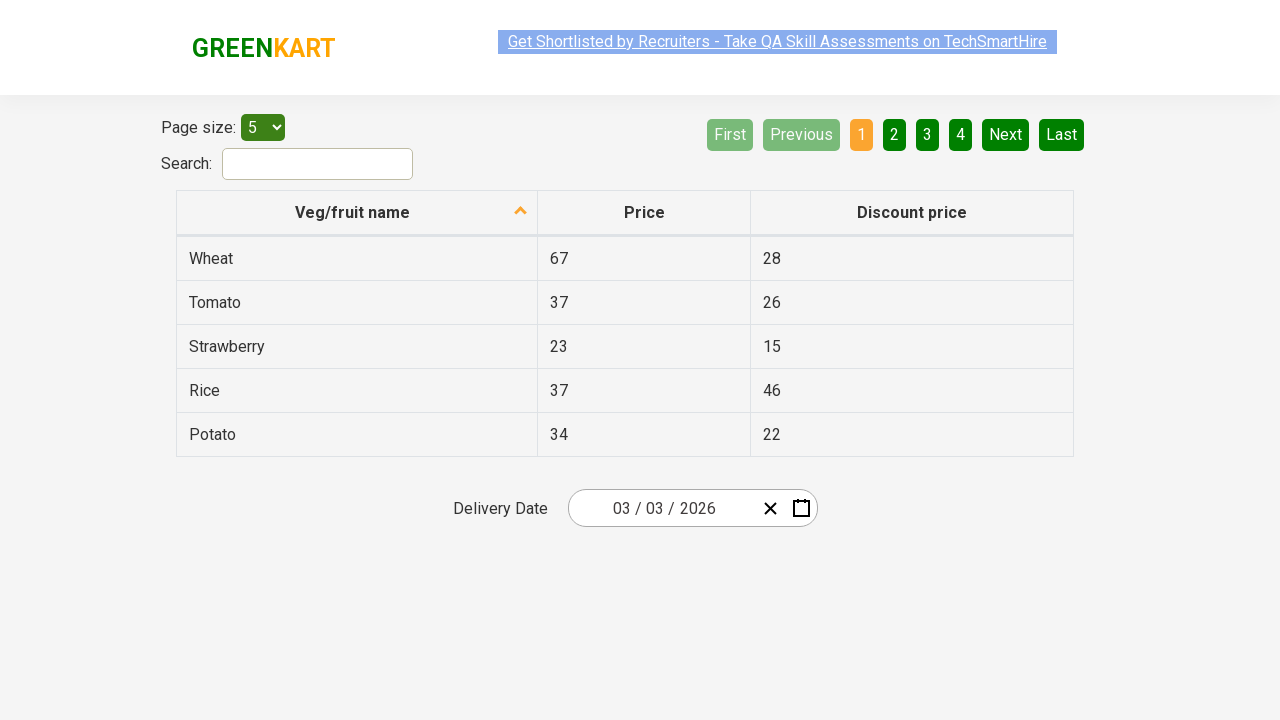